Automates playing a specific solitaire game deal by navigating to the game, reading the board state, and performing a card move action (dragging a card to a tableau column).

Starting URL: https://freesolitaire.win/turn-one#148042

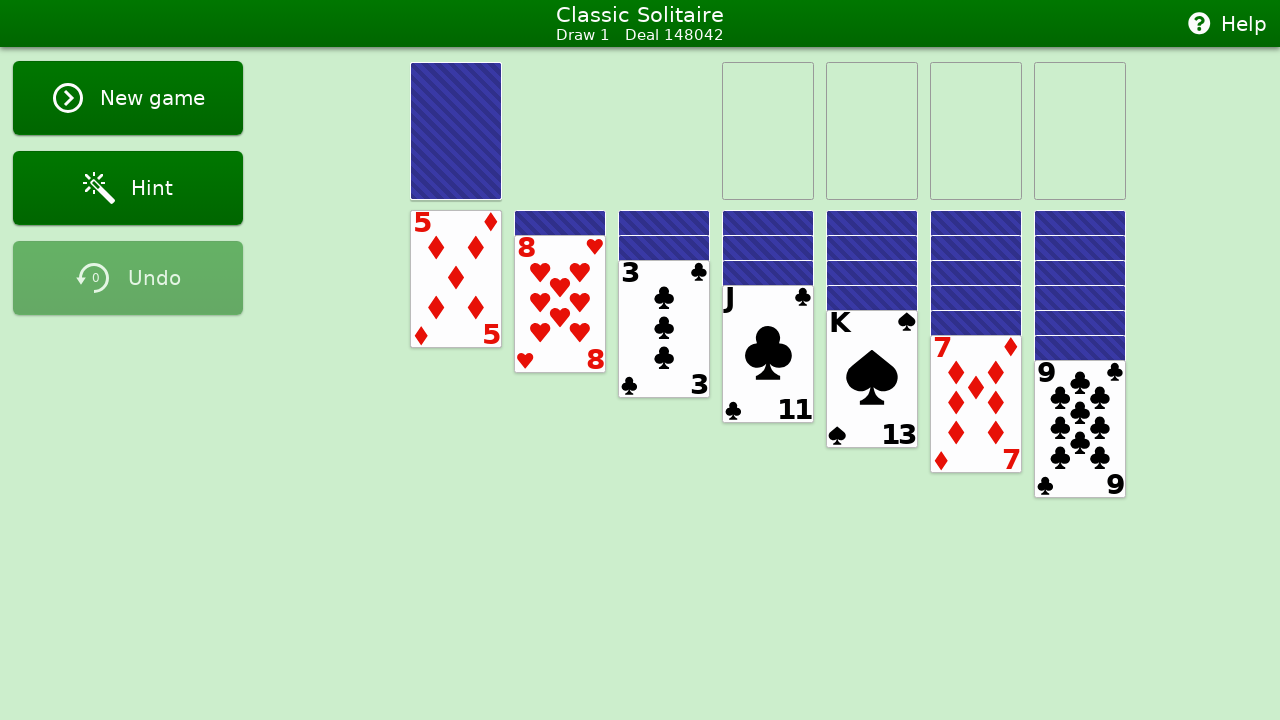

Waited for tableau piles to load
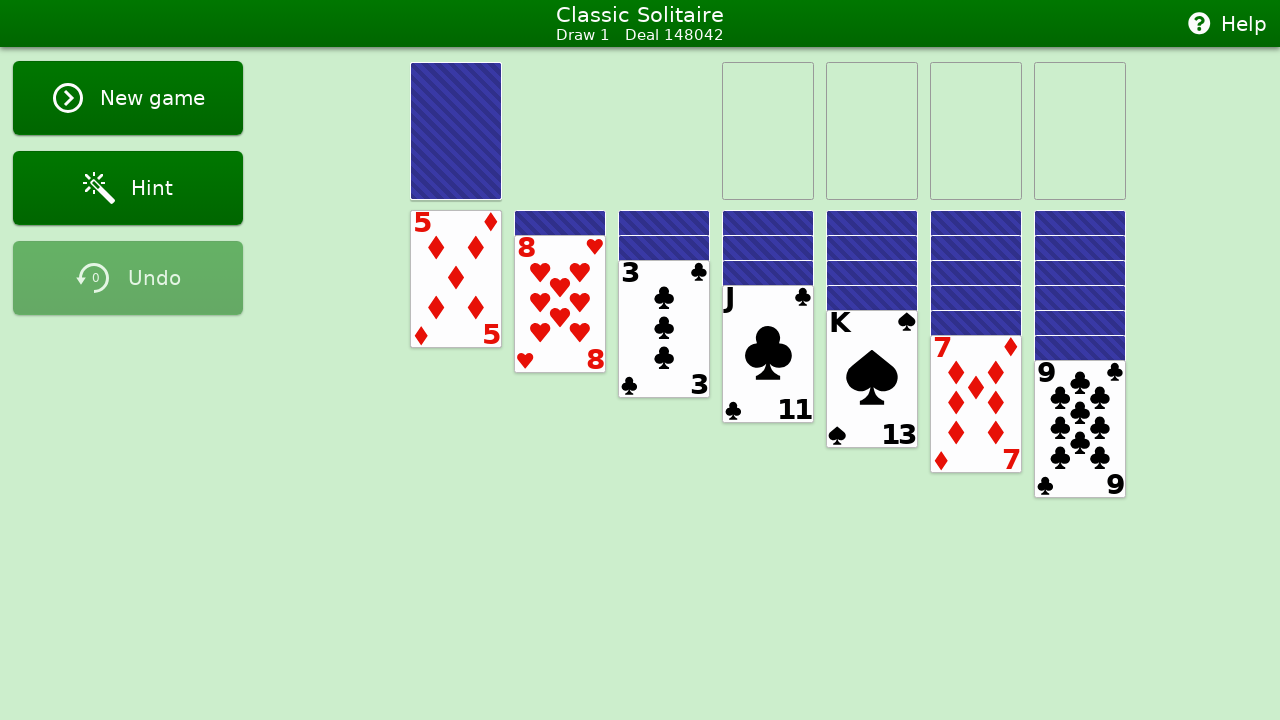

Waited for foundation piles to load
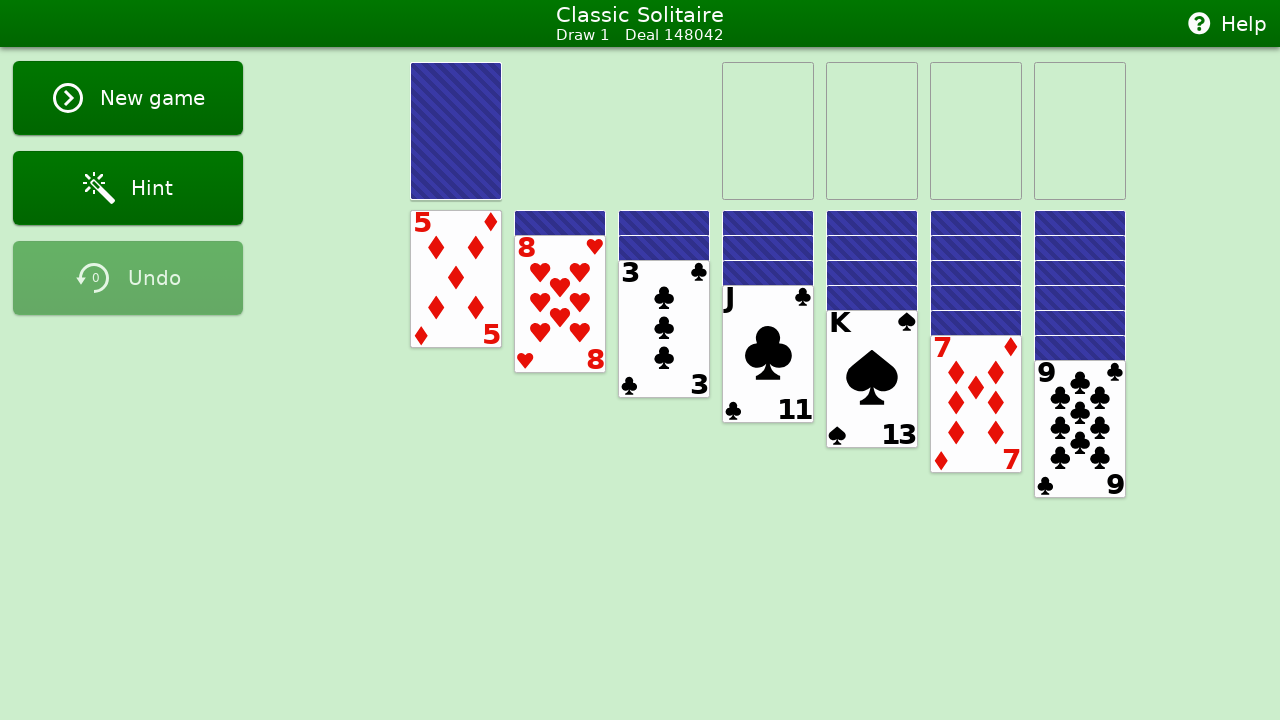

Waited for stock pile to load
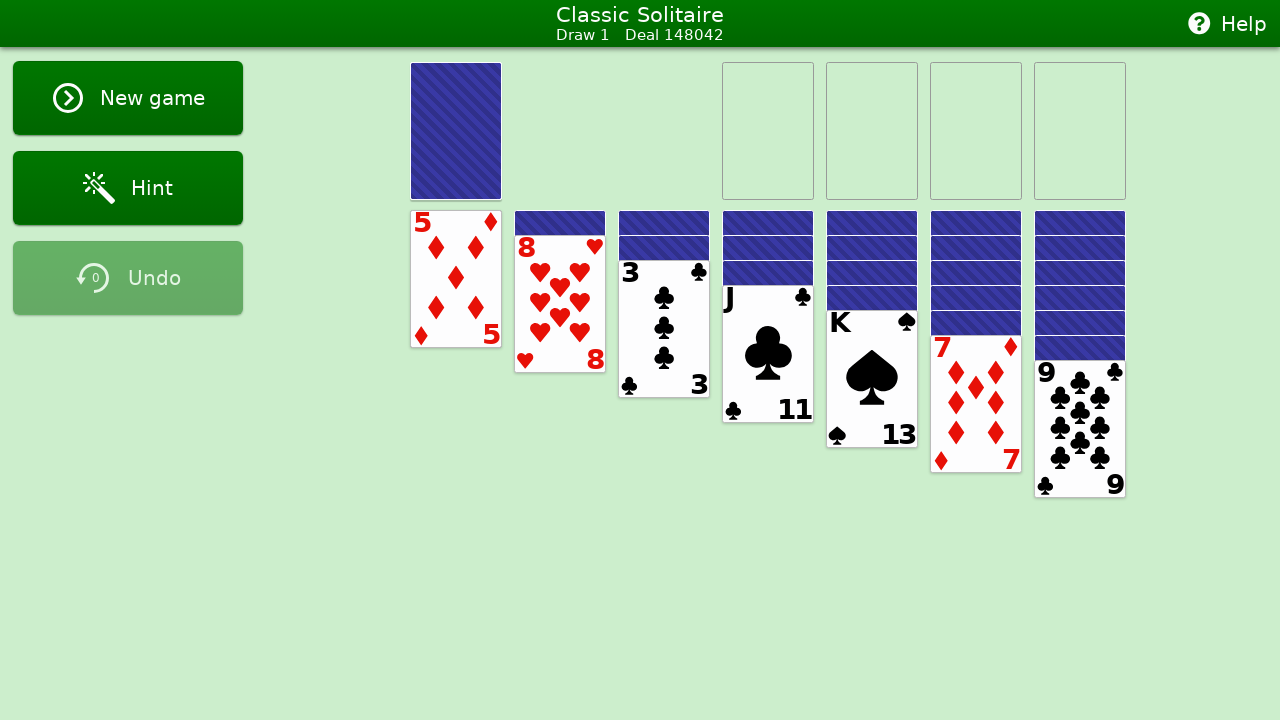

Waited for waste pile to load
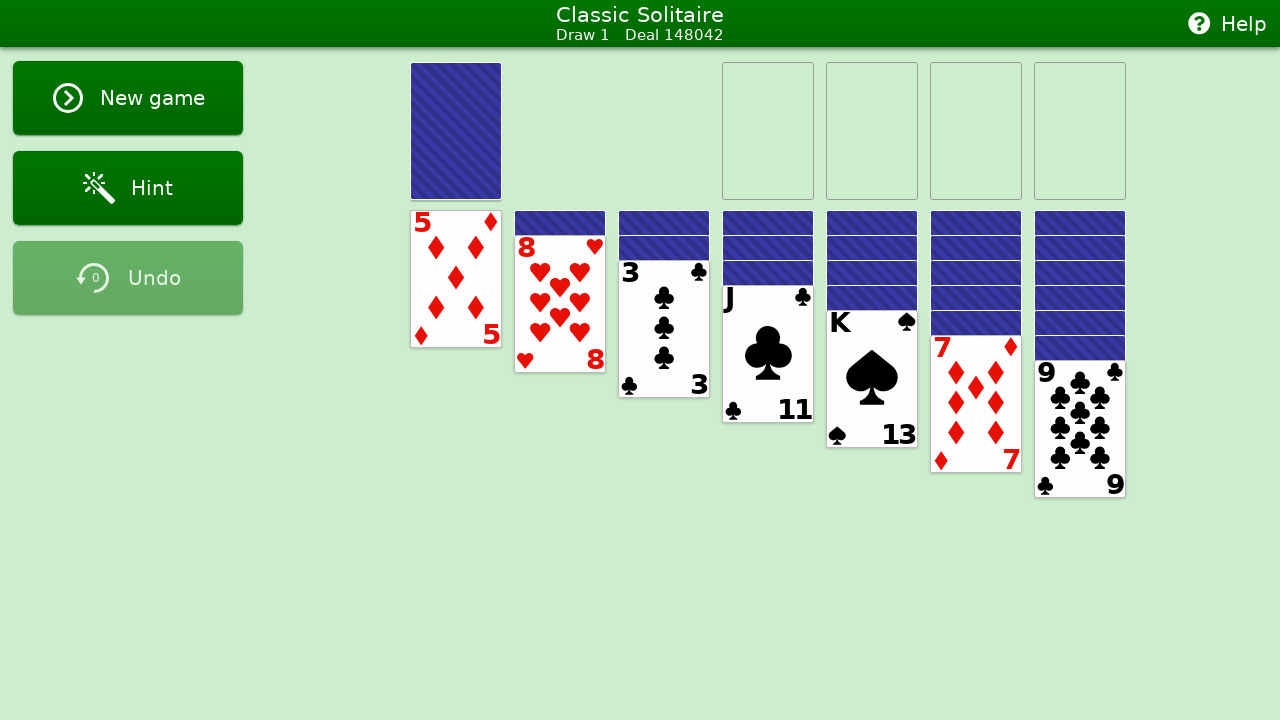

Located card 29 (8 of hearts) to move
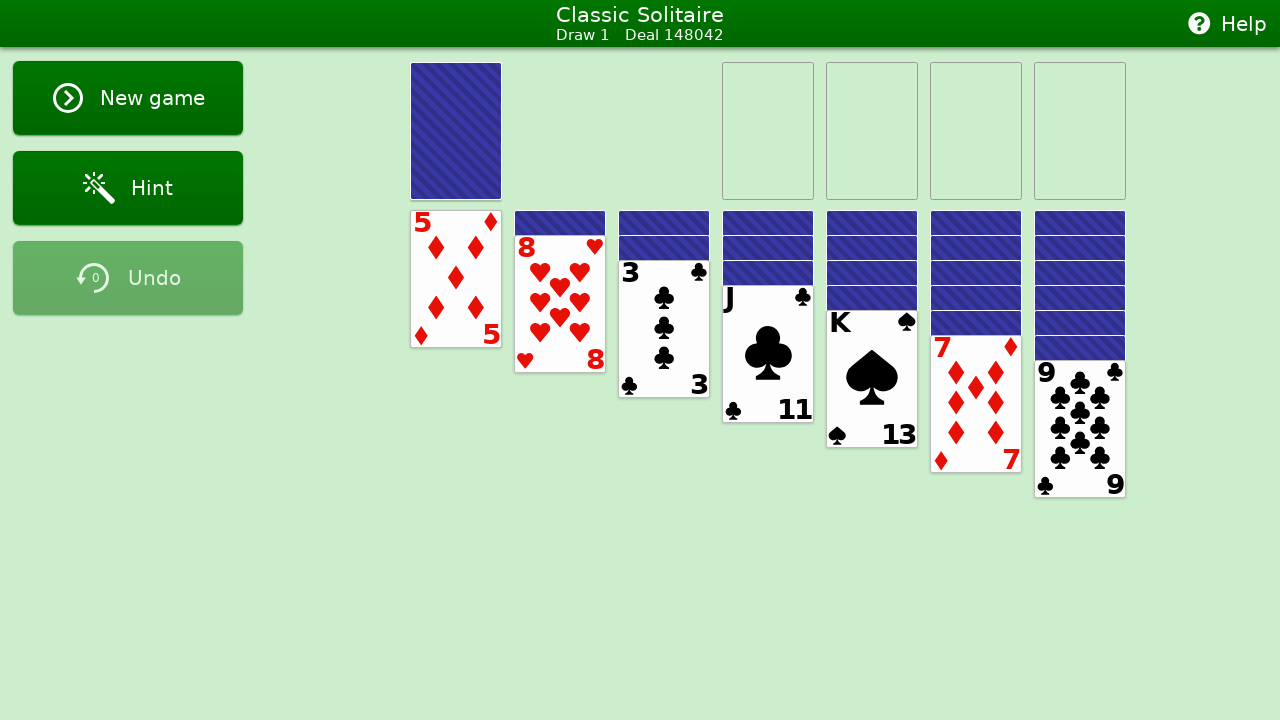

Located tableau column 7 as drag destination
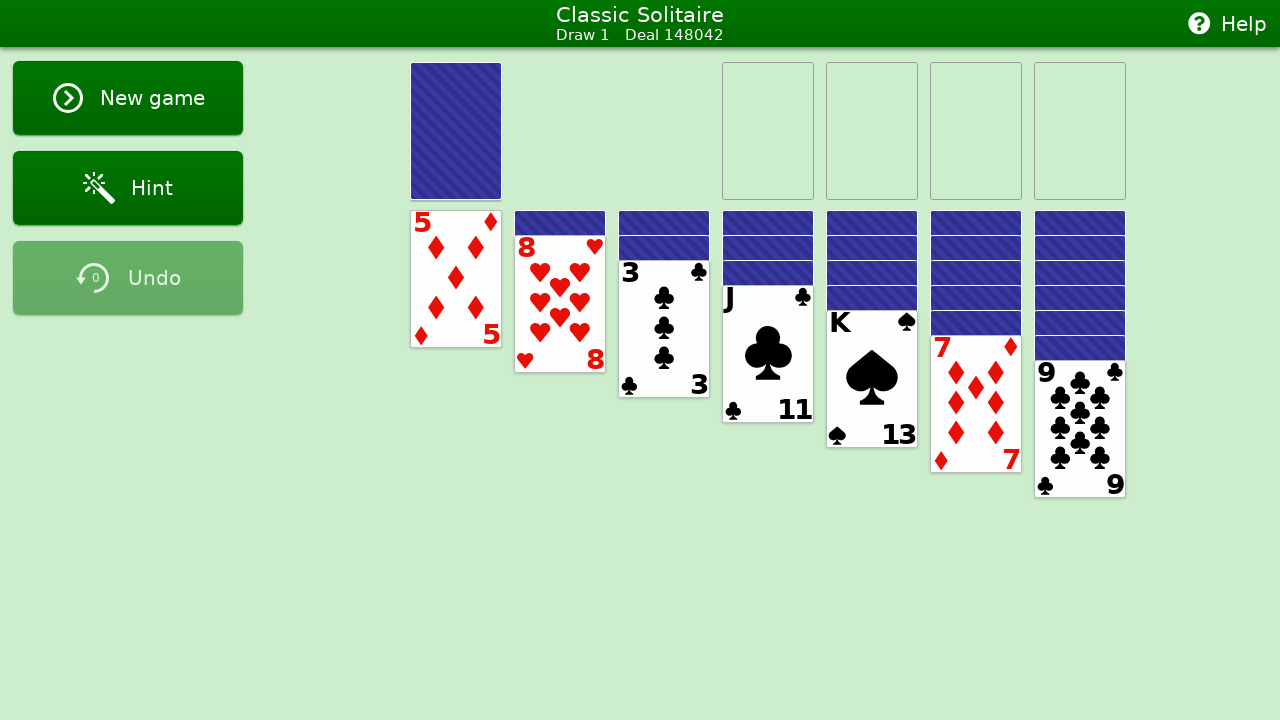

Dragged 8 of hearts to tableau column 7 at (1080, 389)
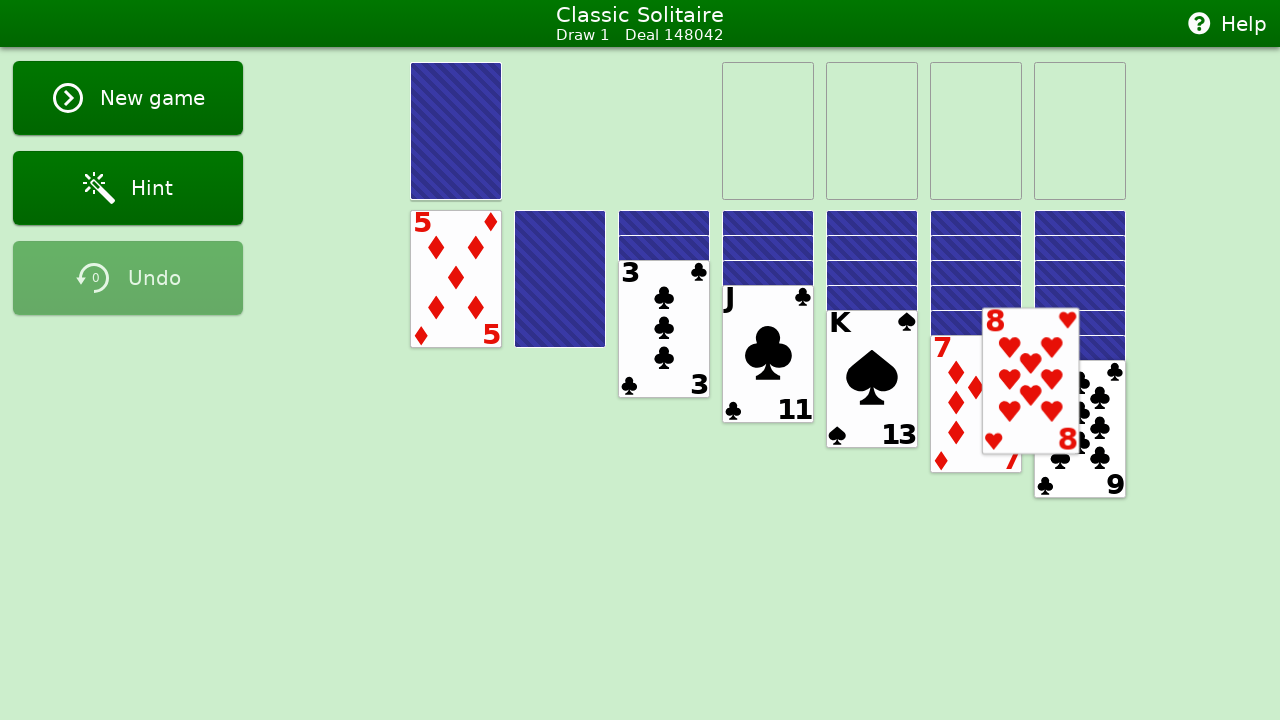

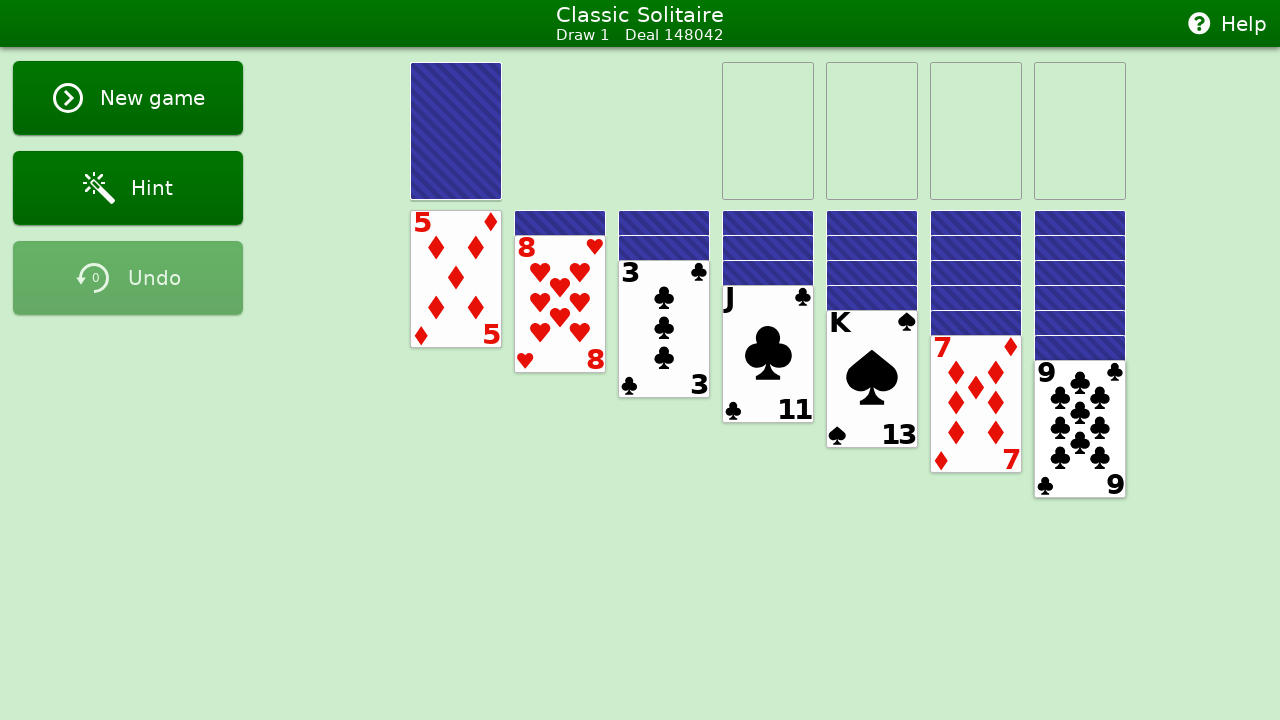